Tests canceling an edit on a completed task - adds a task, marks it complete, filters to completed view, starts editing, then cancels with Escape key to verify original text remains.

Starting URL: https://todomvc4tasj.herokuapp.com/

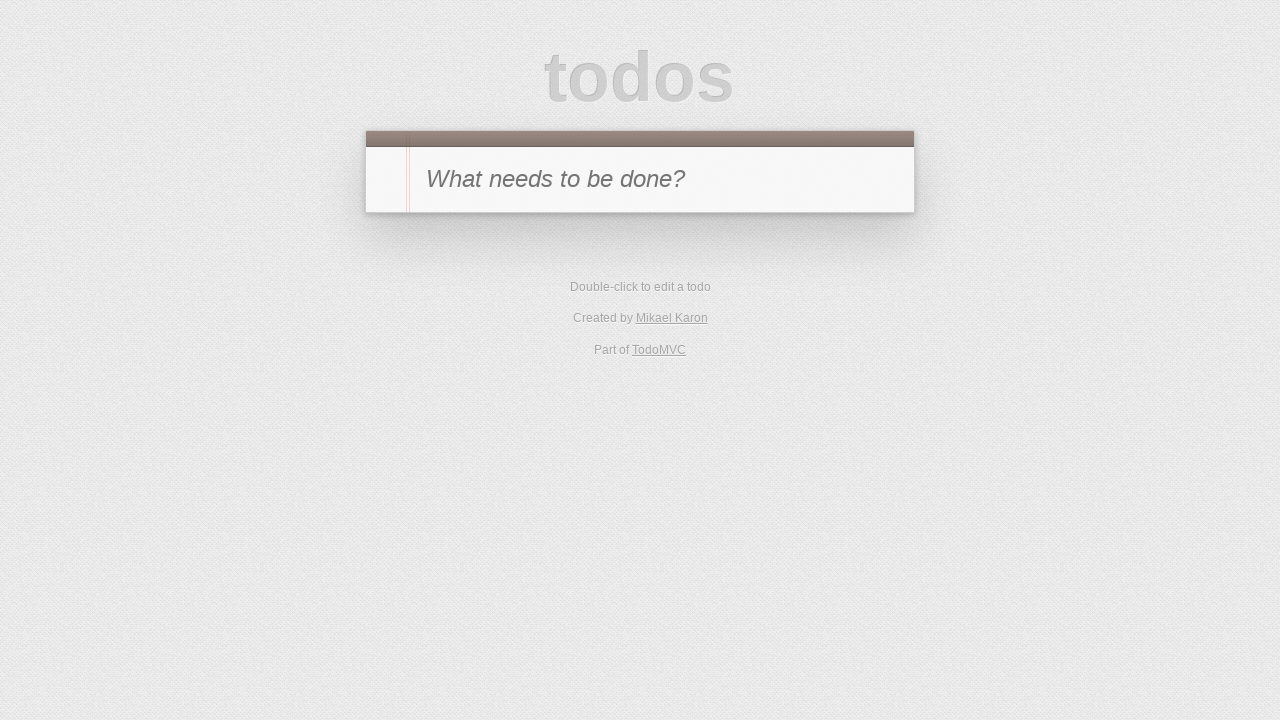

Filled new todo input with '1' on #new-todo
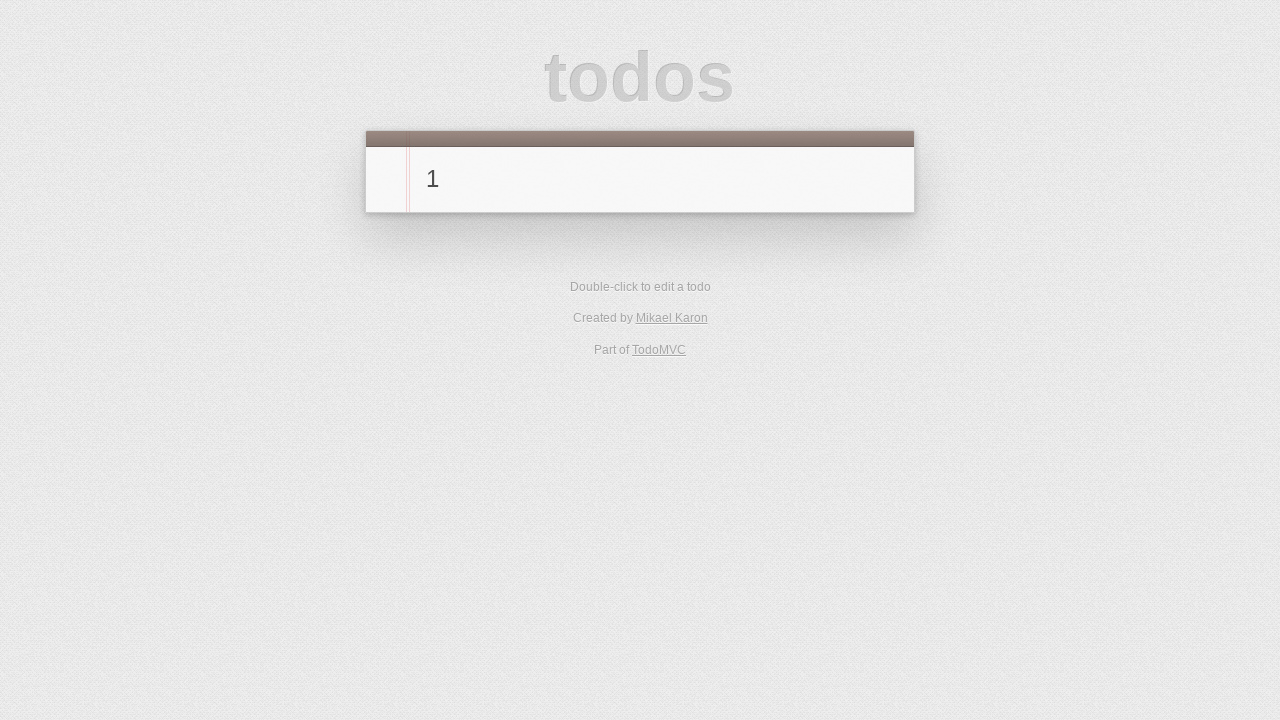

Pressed Enter to add task '1' on #new-todo
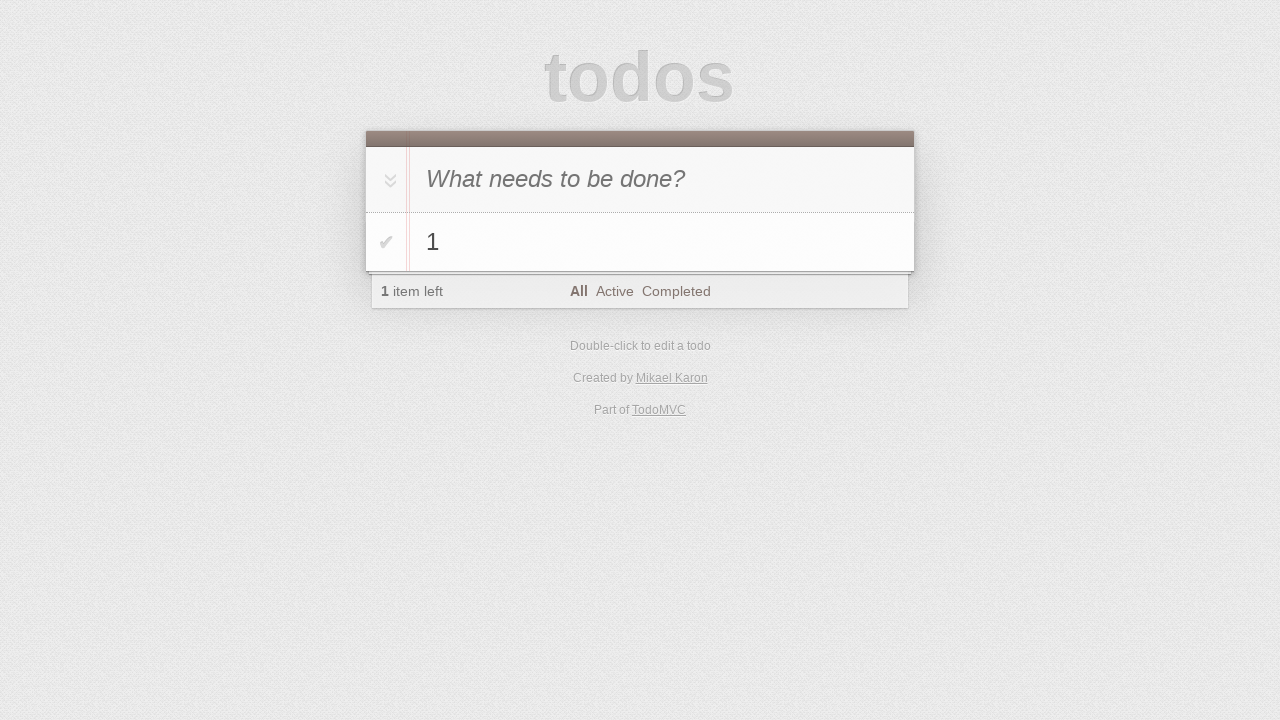

Clicked toggle to mark task '1' as complete at (386, 242) on #todo-list li >> internal:has-text="1"i >> .toggle
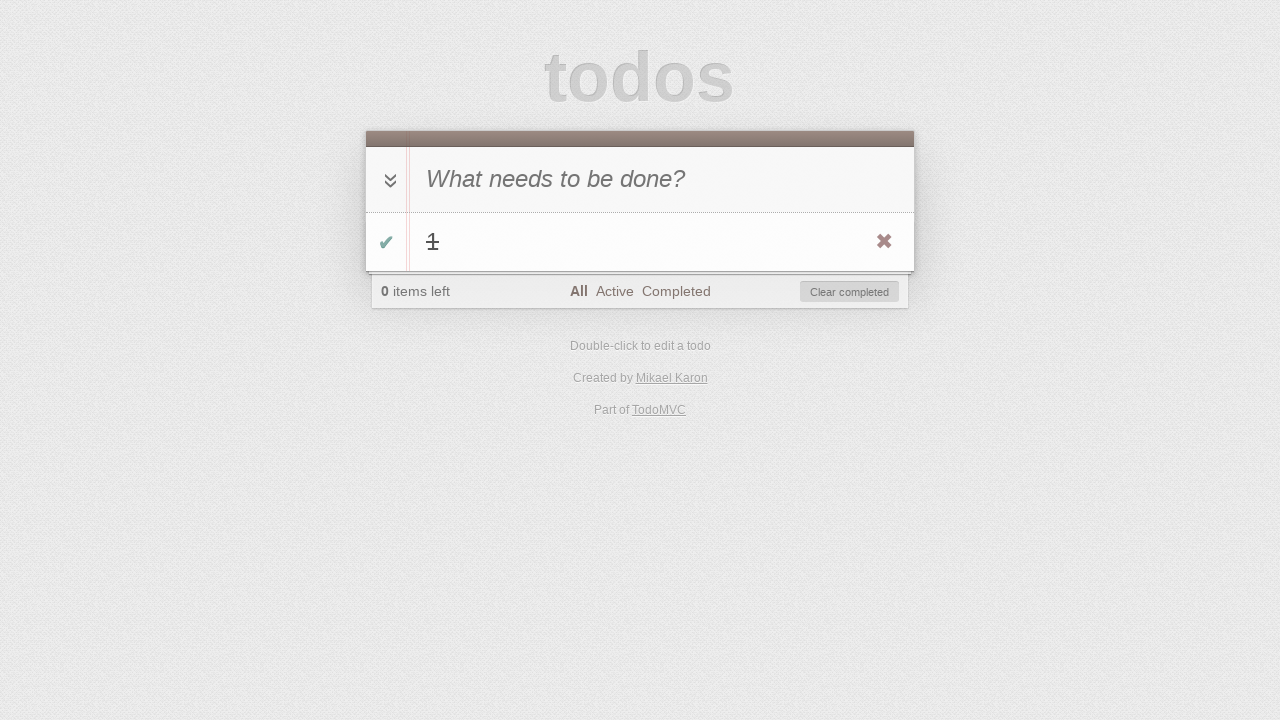

Clicked Completed filter to view completed tasks at (676, 291) on text=Completed
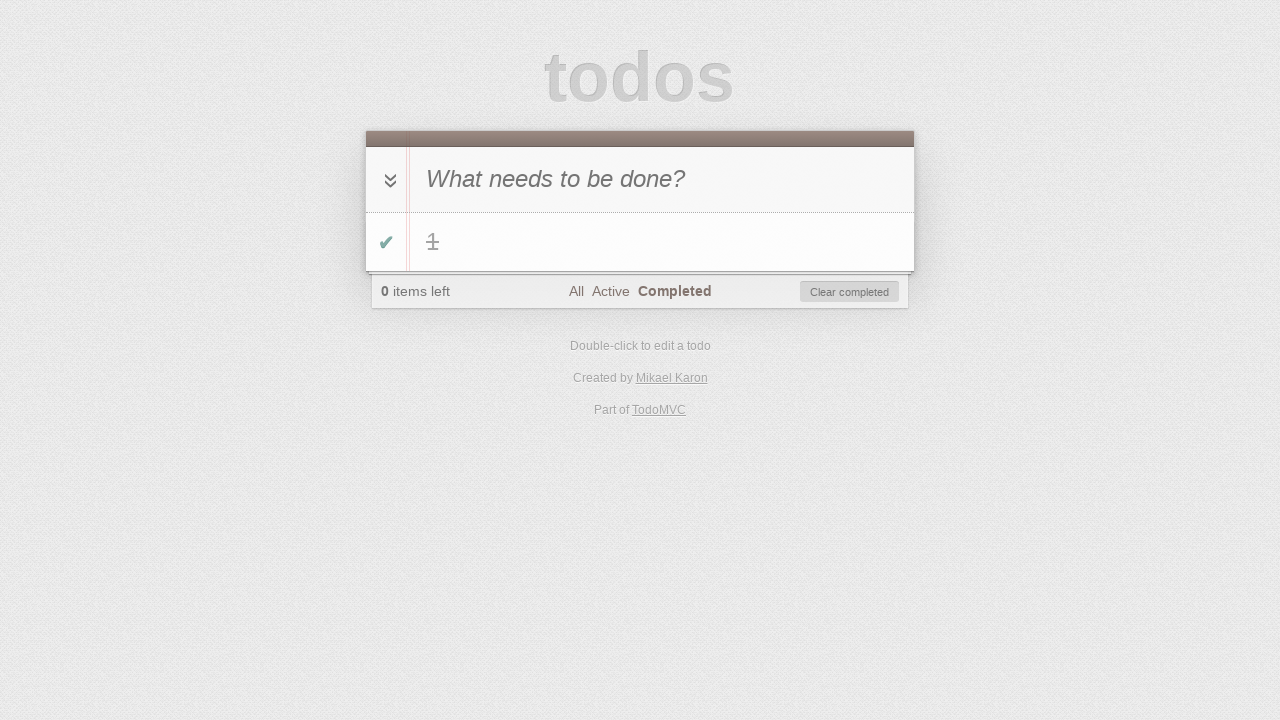

Double-clicked task '1' to start editing at (640, 242) on #todo-list li >> internal:has-text="1"i
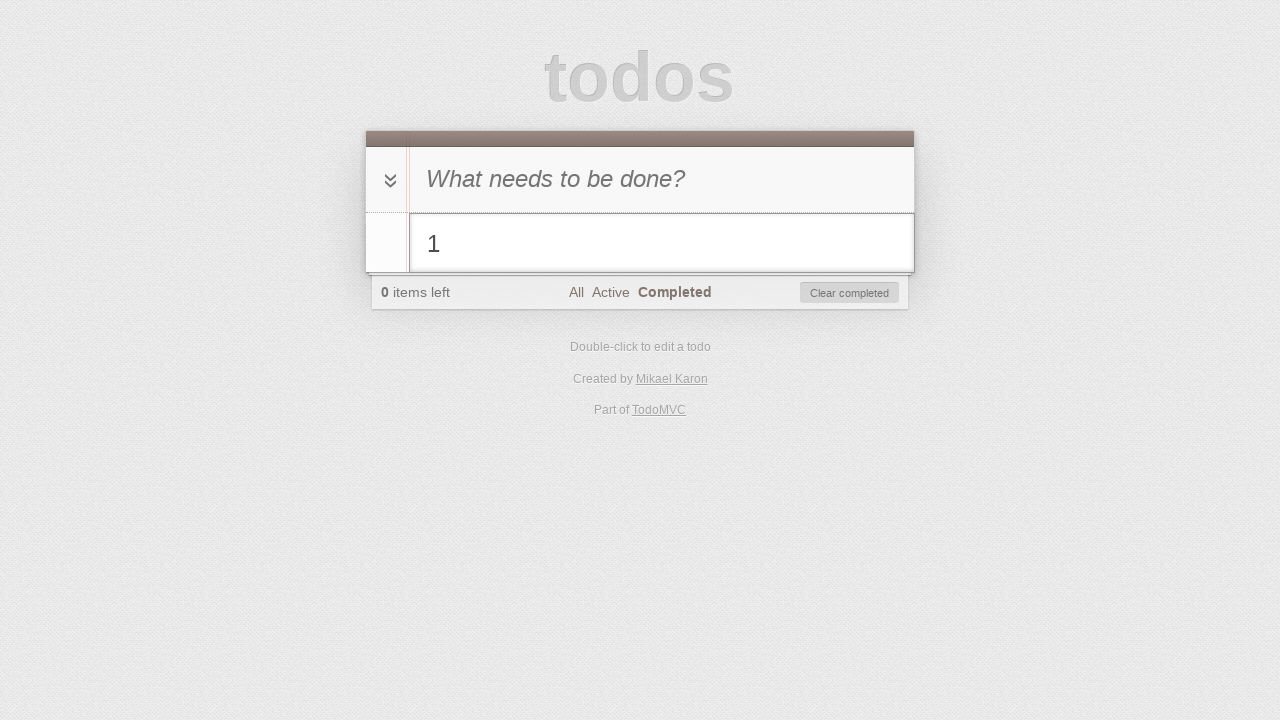

Filled edit field with '1 cancelled' on #todo-list li.editing .edit
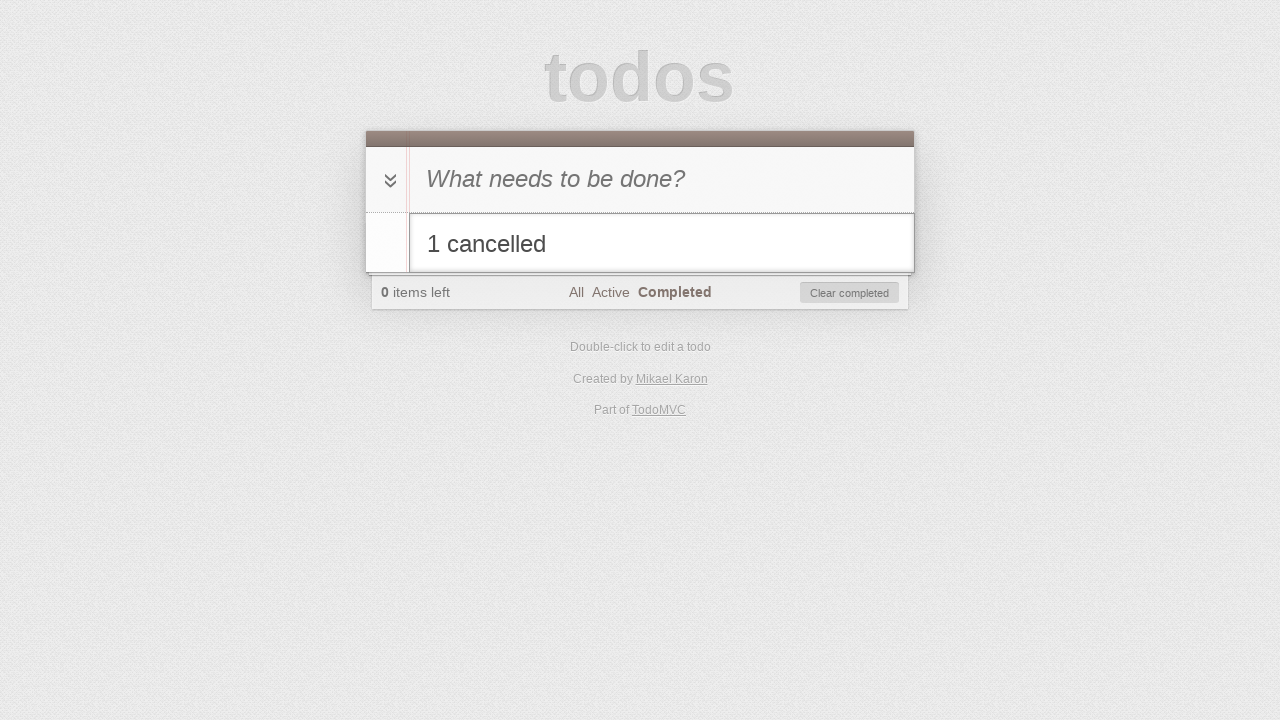

Pressed Escape to cancel edit on #todo-list li.editing .edit
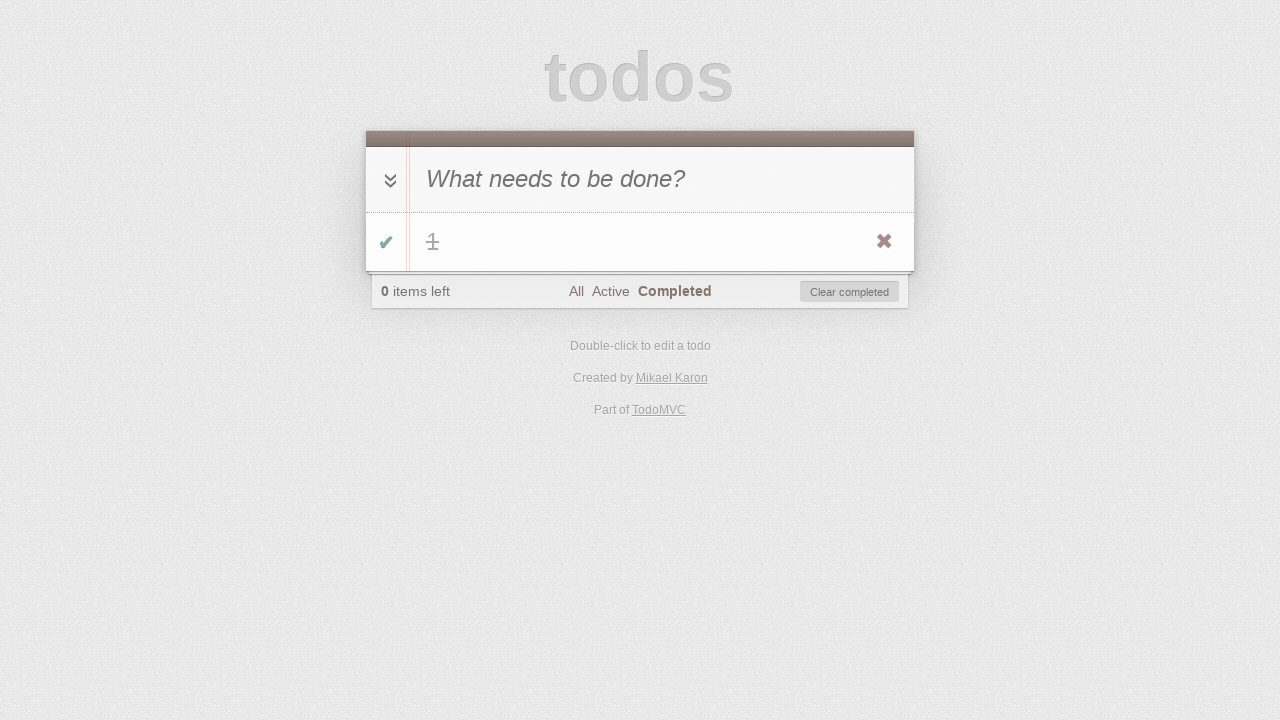

Verified original task text '1' is still visible
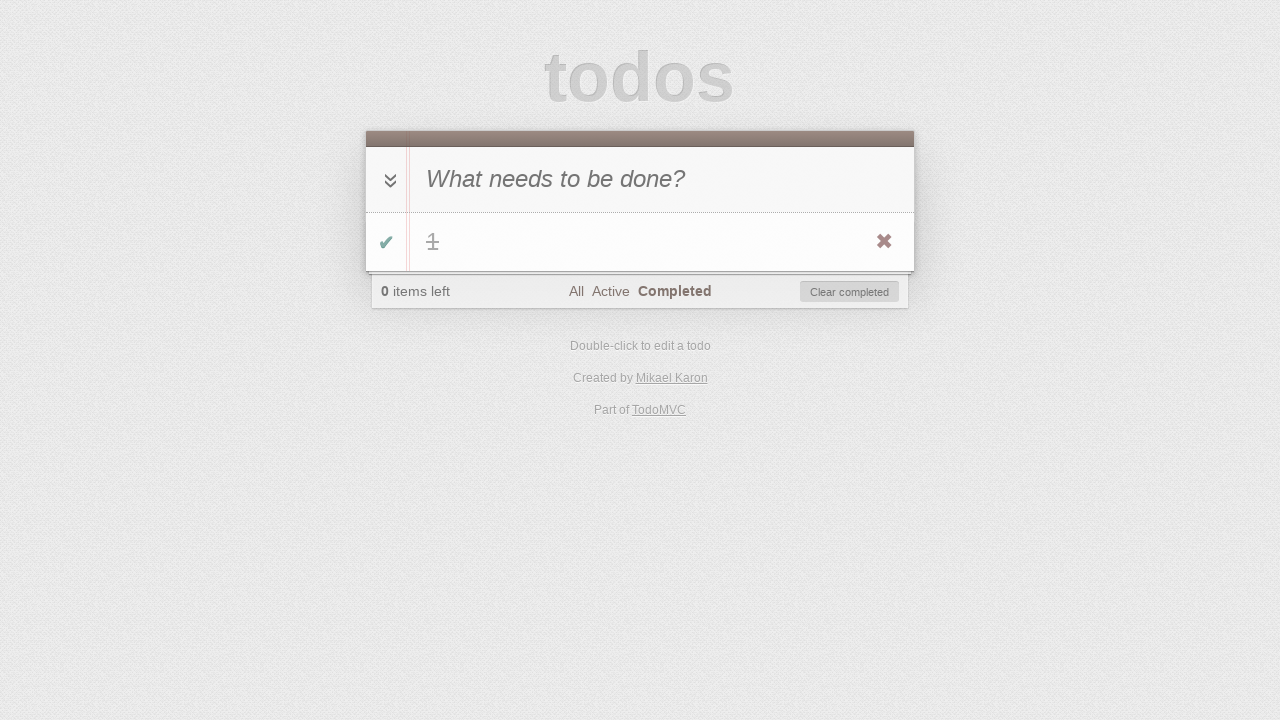

Verified items left count is 0
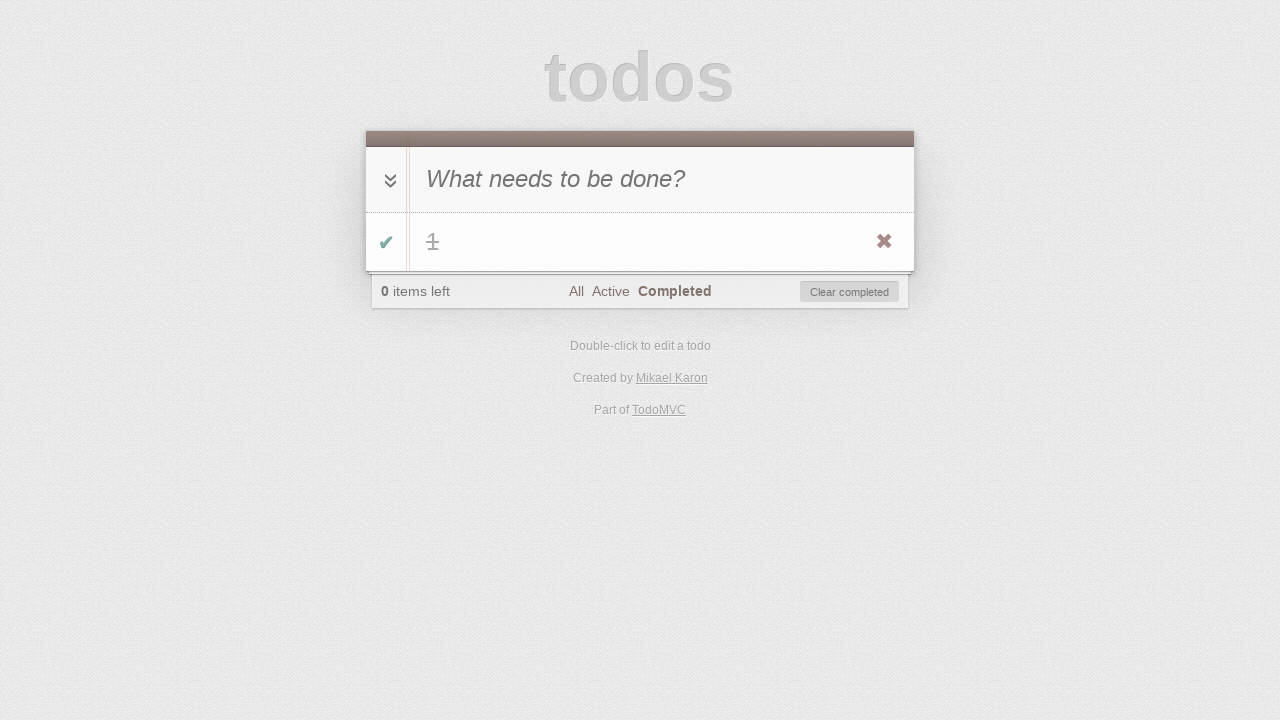

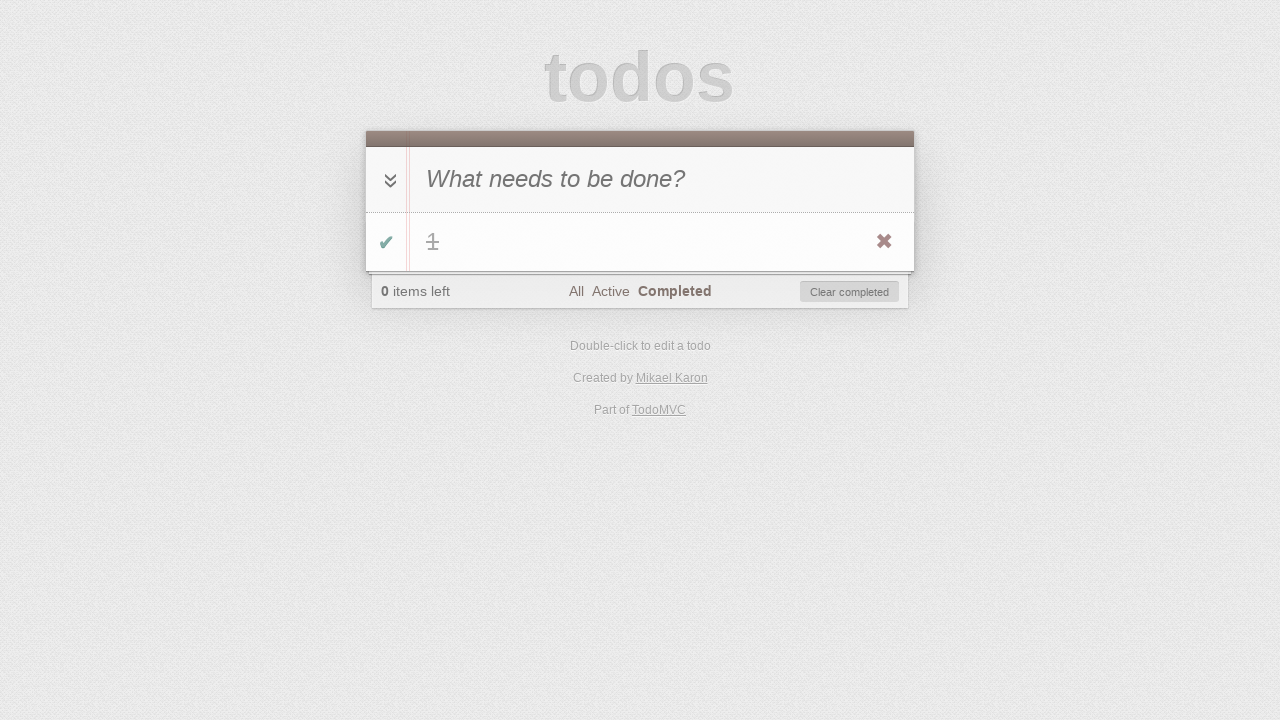